Navigates to W3Schools try-it editor, switches to iframe, and highlights two elements (a button and a submit button) with colored borders using JavaScript execution

Starting URL: https://www.w3schools.com/jsref/tryit.asp?filename=tryjsref_submit_get

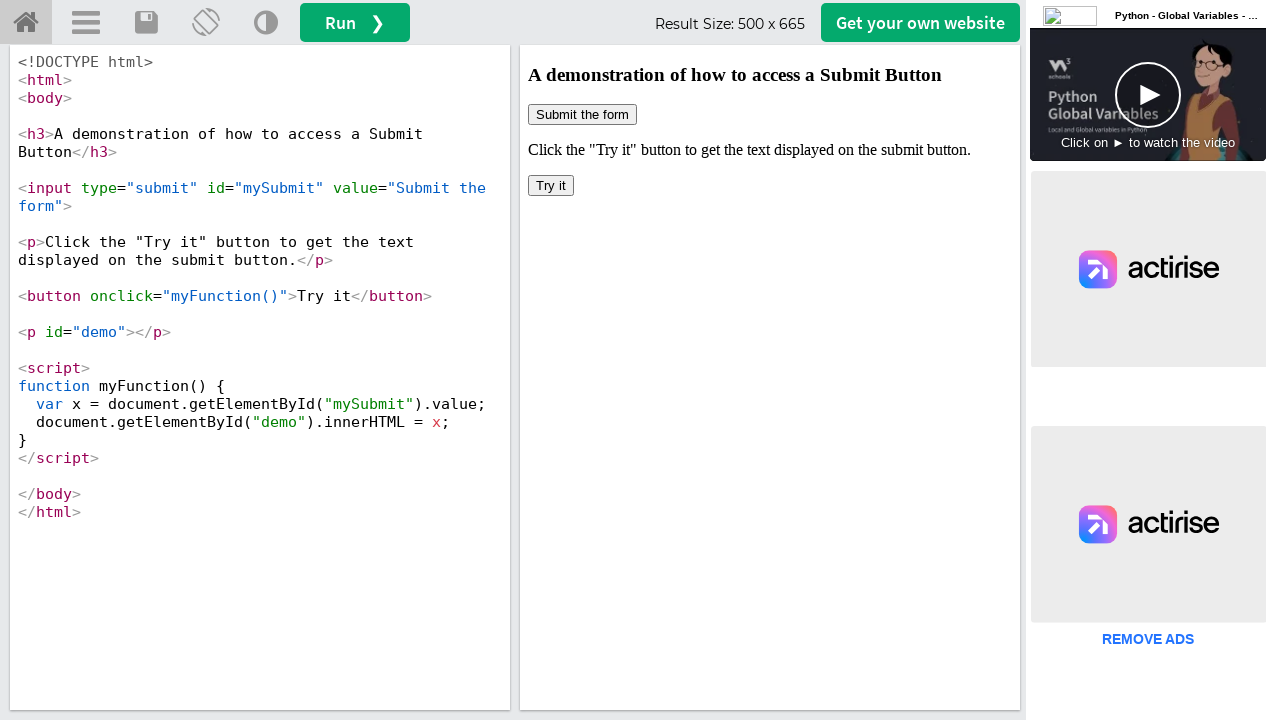

Located iframe with ID 'iframeResult'
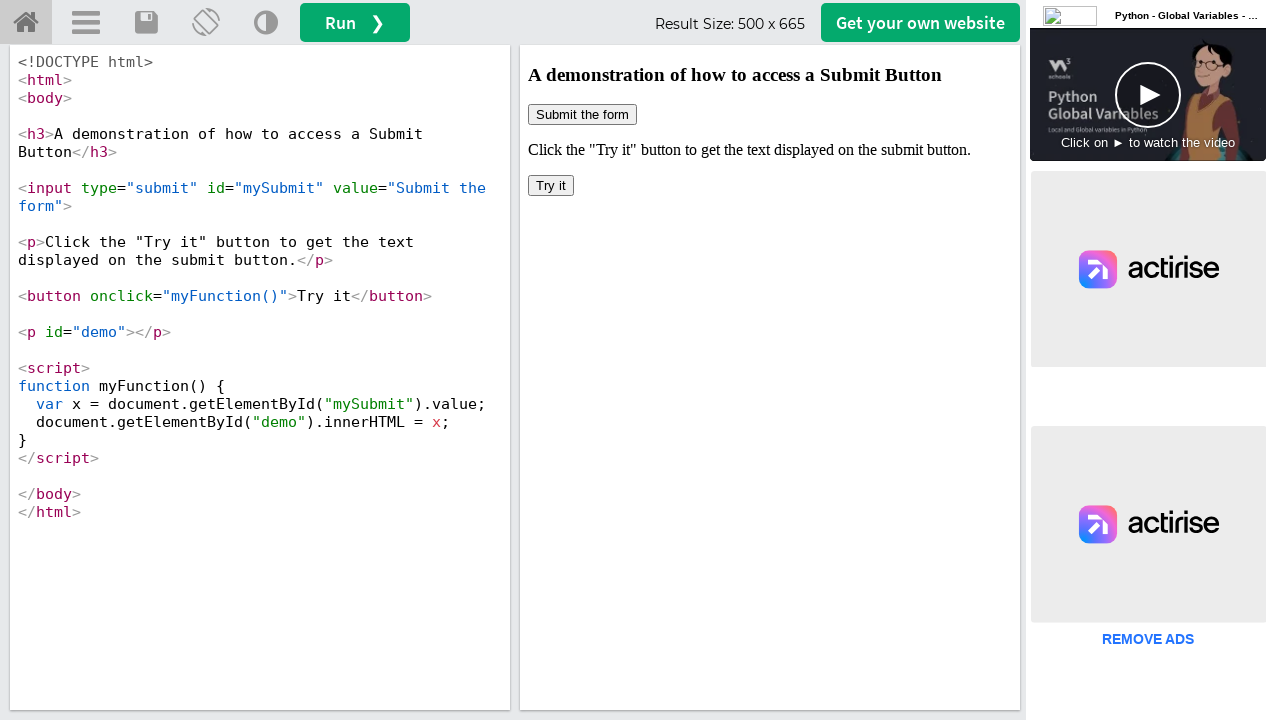

Located 'Try it' button in iframe
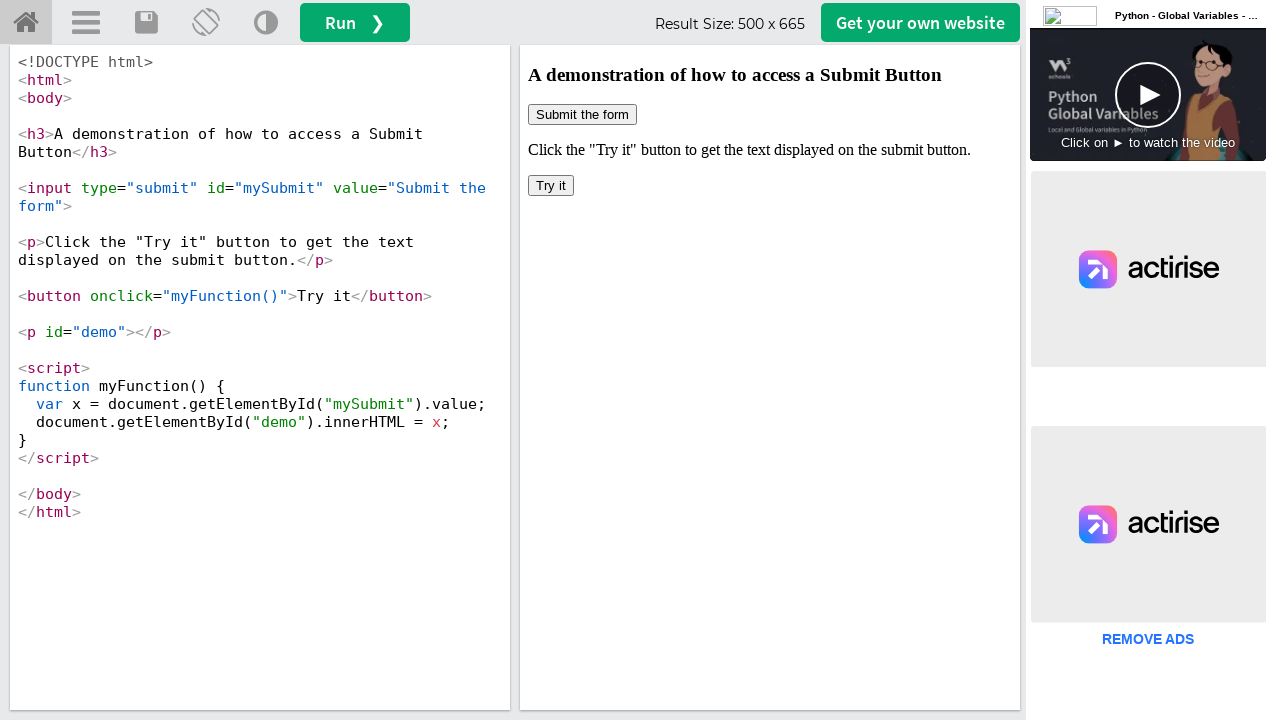

Located submit button with ID 'mySubmit' in iframe
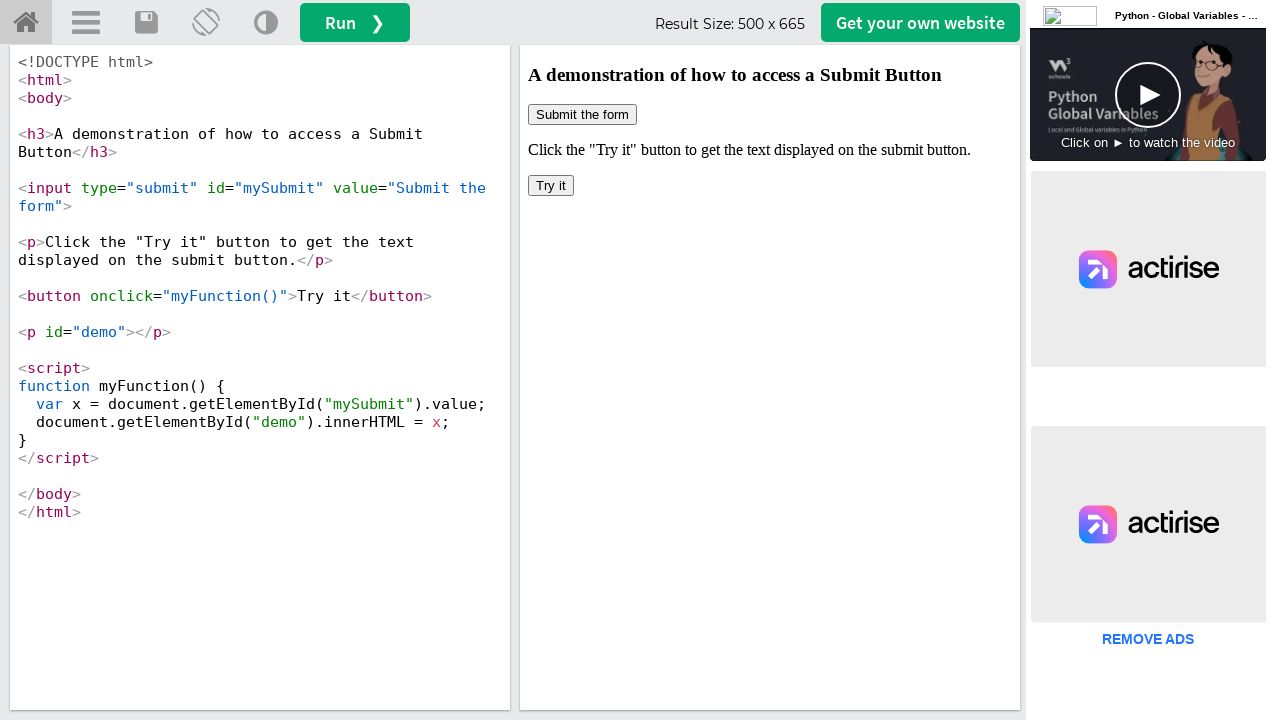

Applied 4px solid green border to 'Try it' button
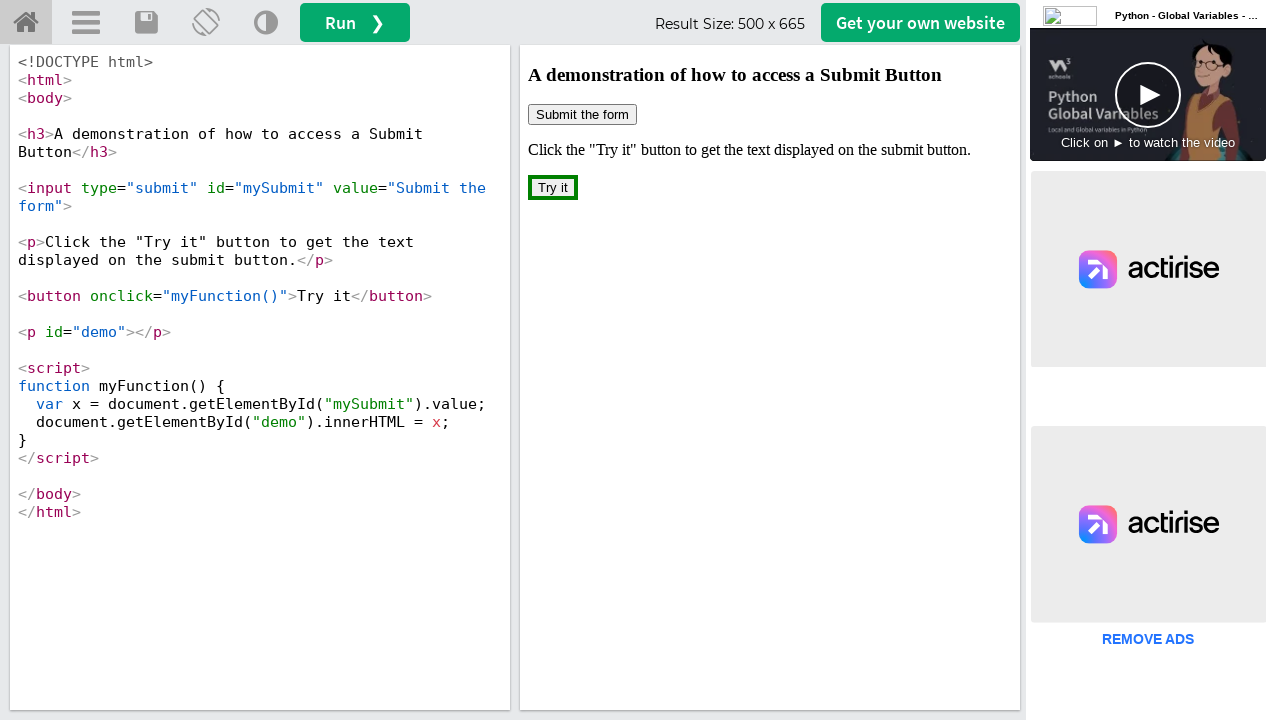

Applied 3px solid red border to submit button
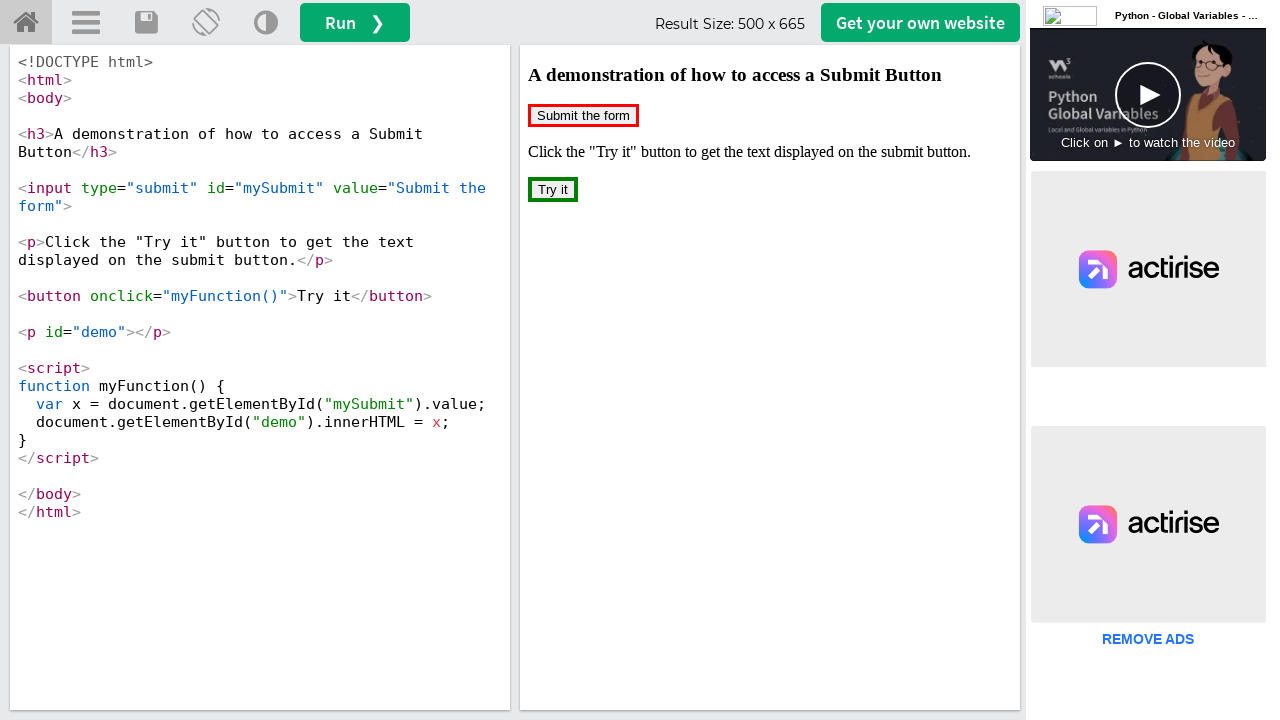

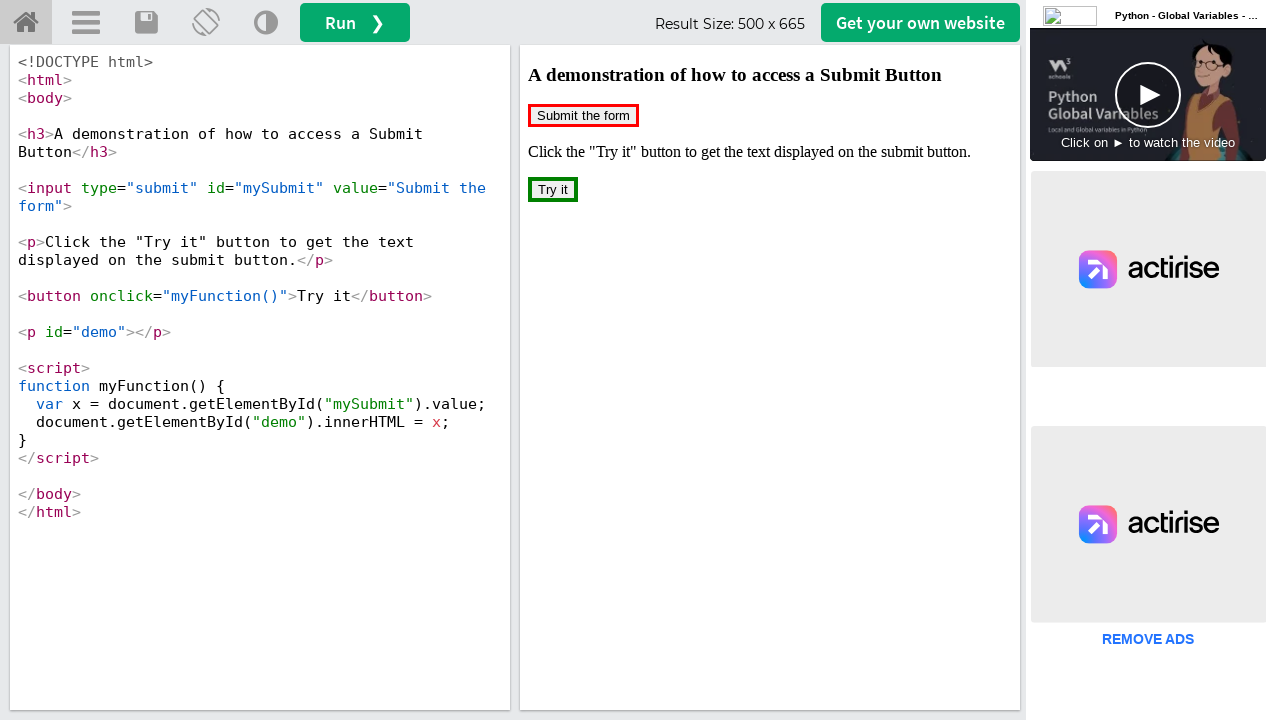